Tests dynamic controls functionality by clicking checkbox, removing it, enabling/disabling a text input field, and verifying the state changes through message text.

Starting URL: https://the-internet.herokuapp.com/dynamic_controls

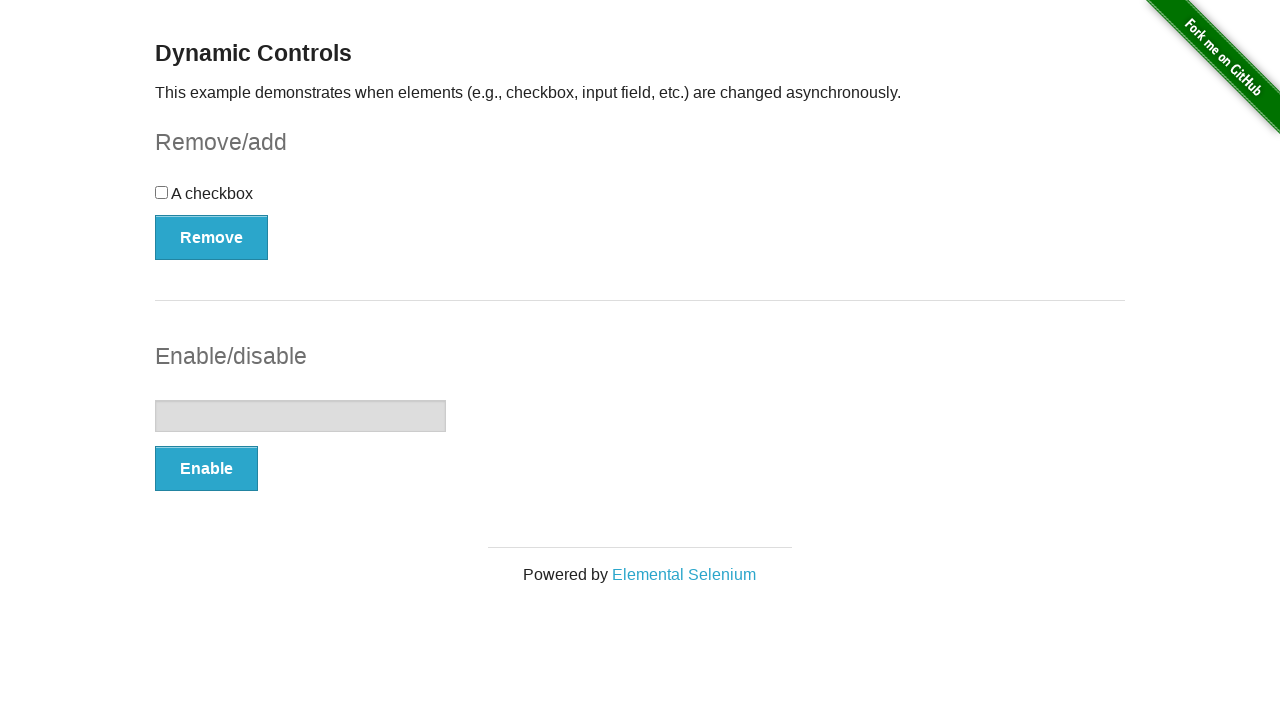

Clicked checkbox to select it at (162, 192) on input[type='checkbox']
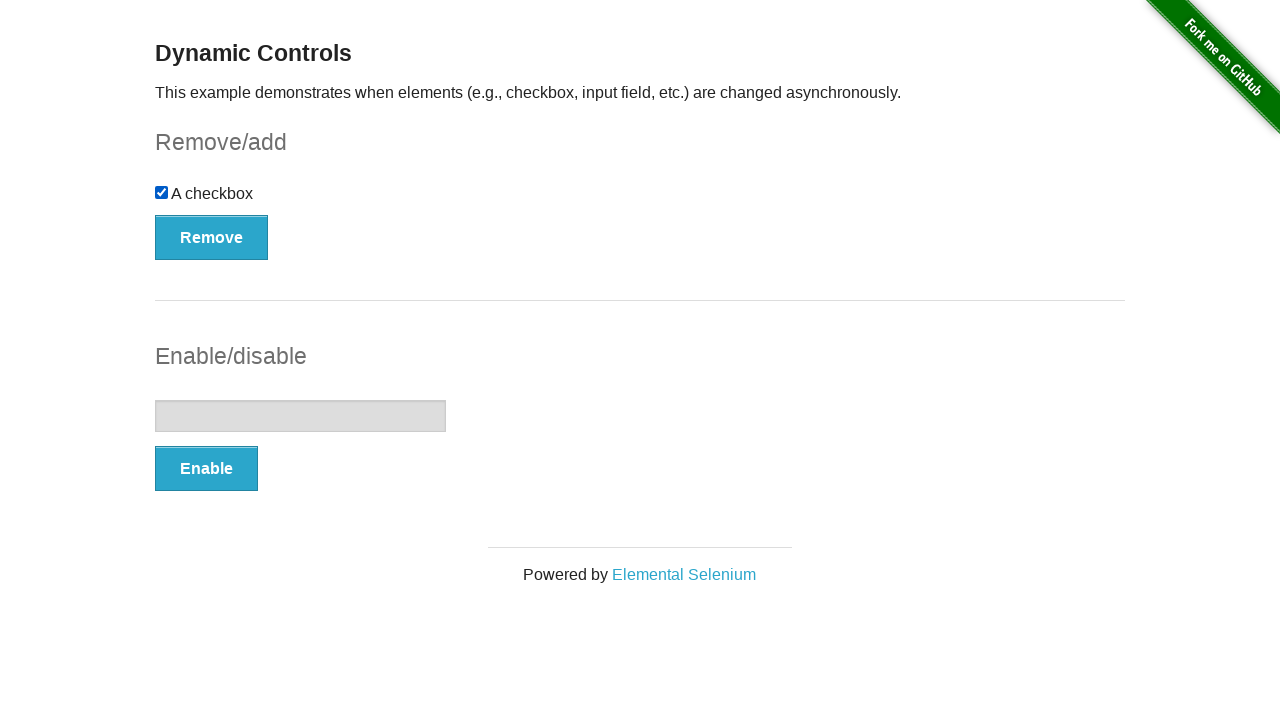

Clicked Remove button to remove the checkbox at (212, 237) on xpath=//button[text()='Remove']
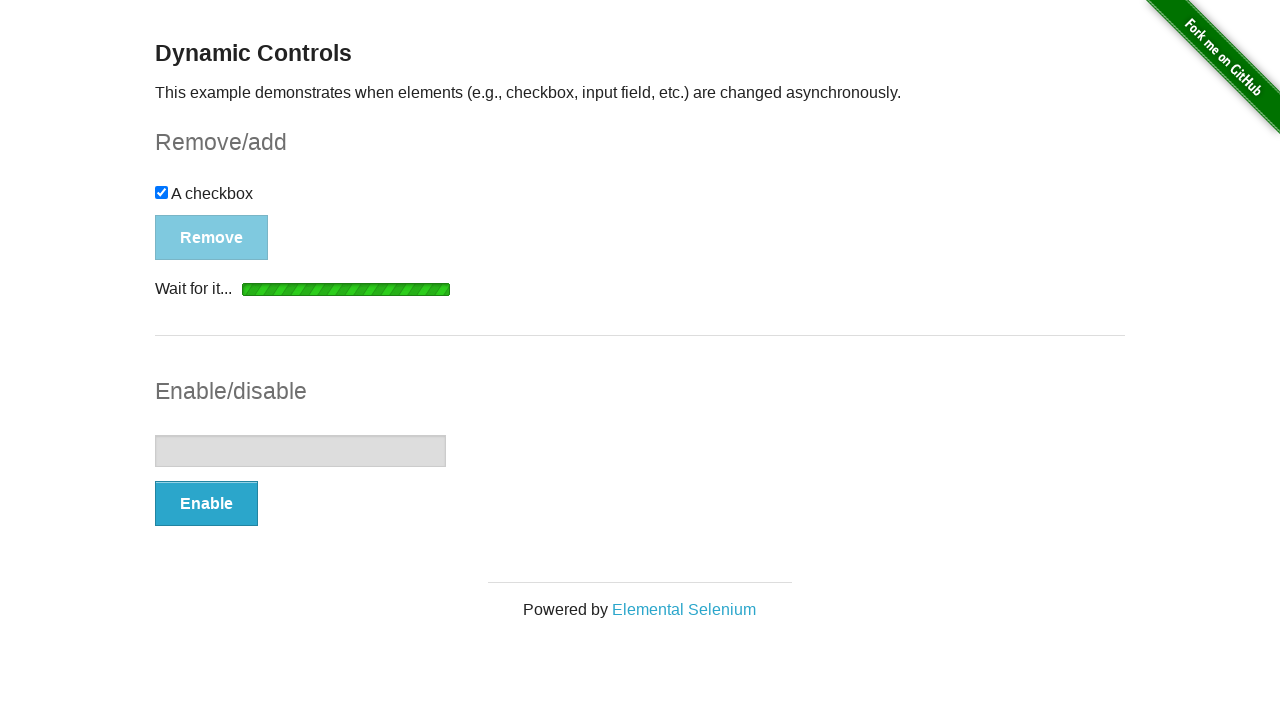

Verified 'It's gone!' message appeared after checkbox removal
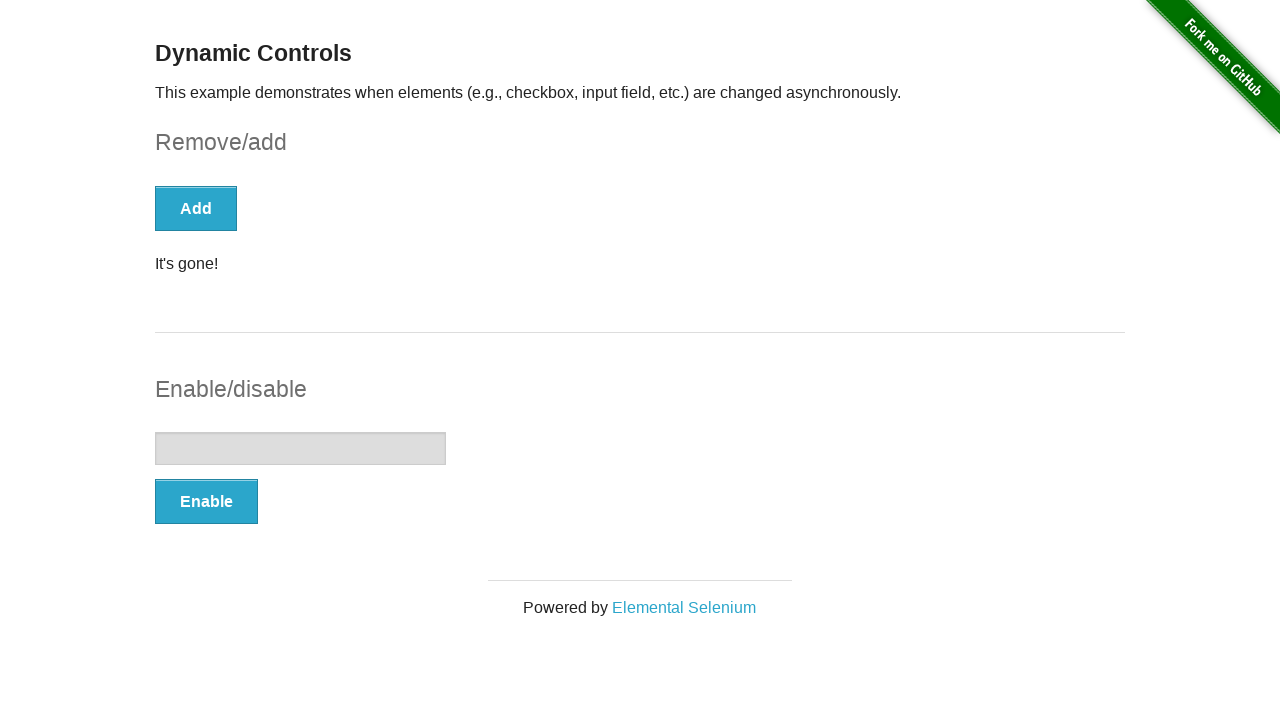

Clicked Enable button to enable the text input field at (206, 501) on xpath=//button[text()='Enable']
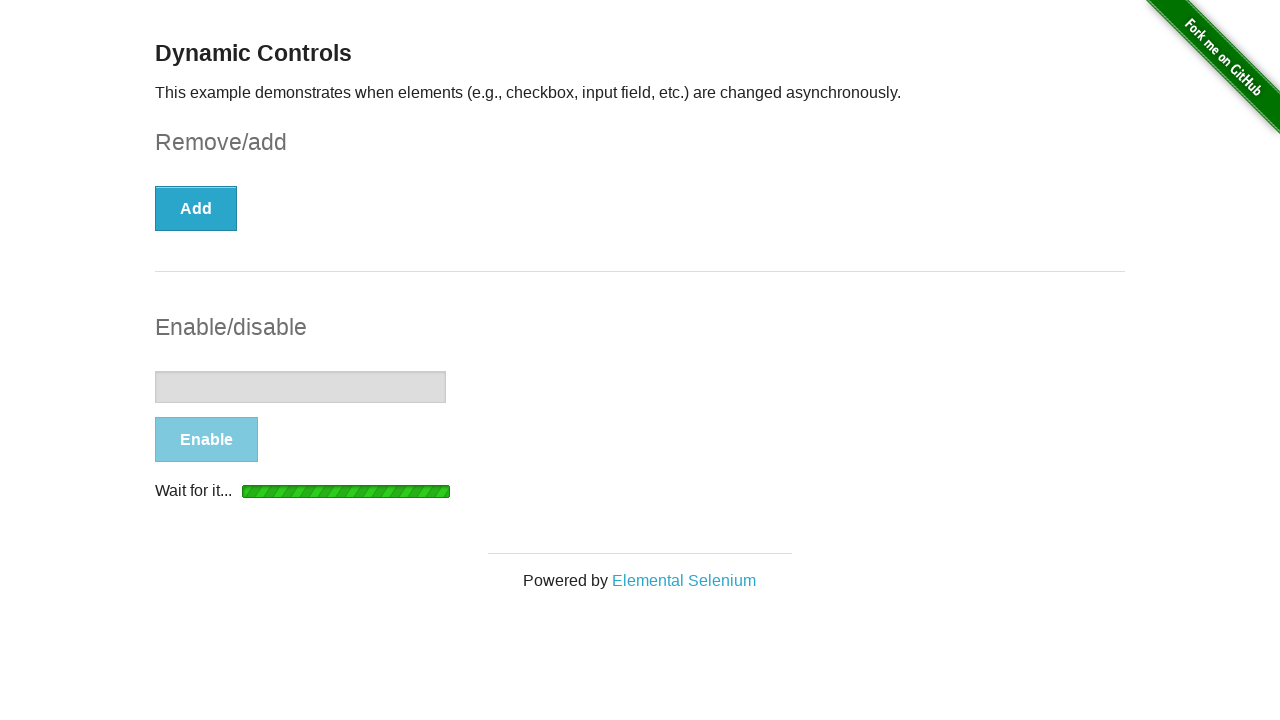

Verified text input field is now enabled
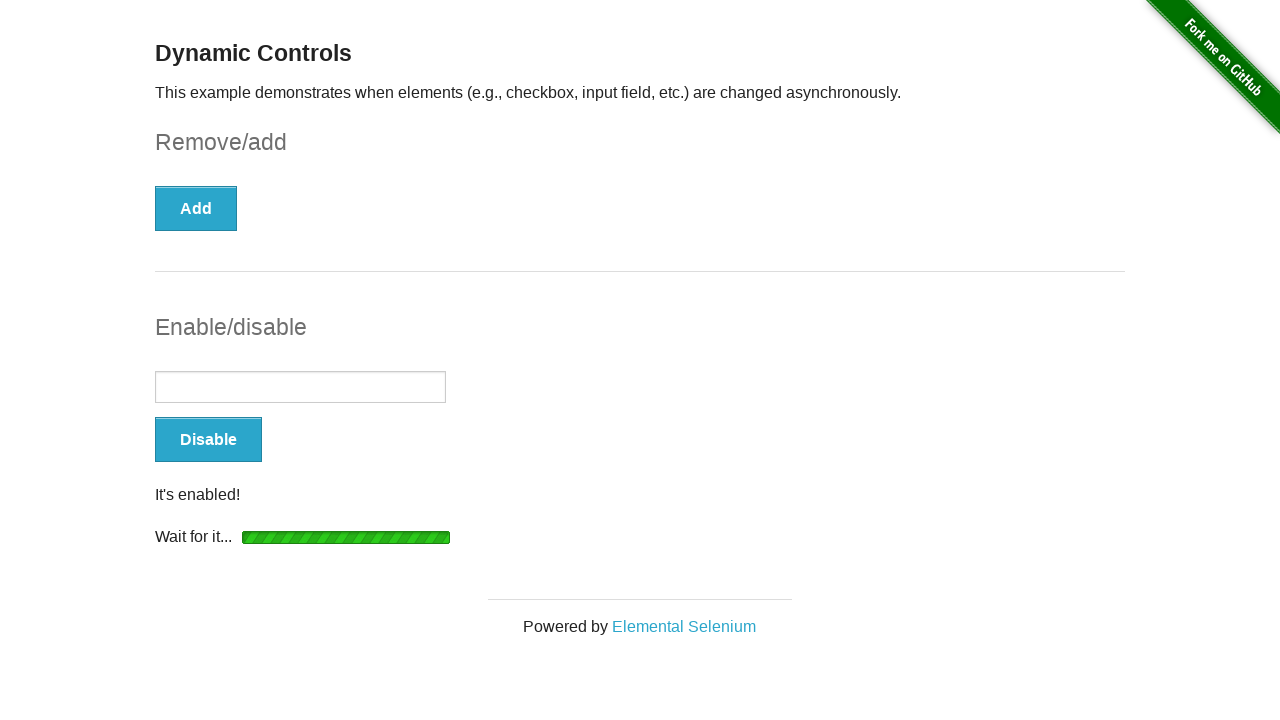

Filled text input field with 'sample text input' on input[type='text']
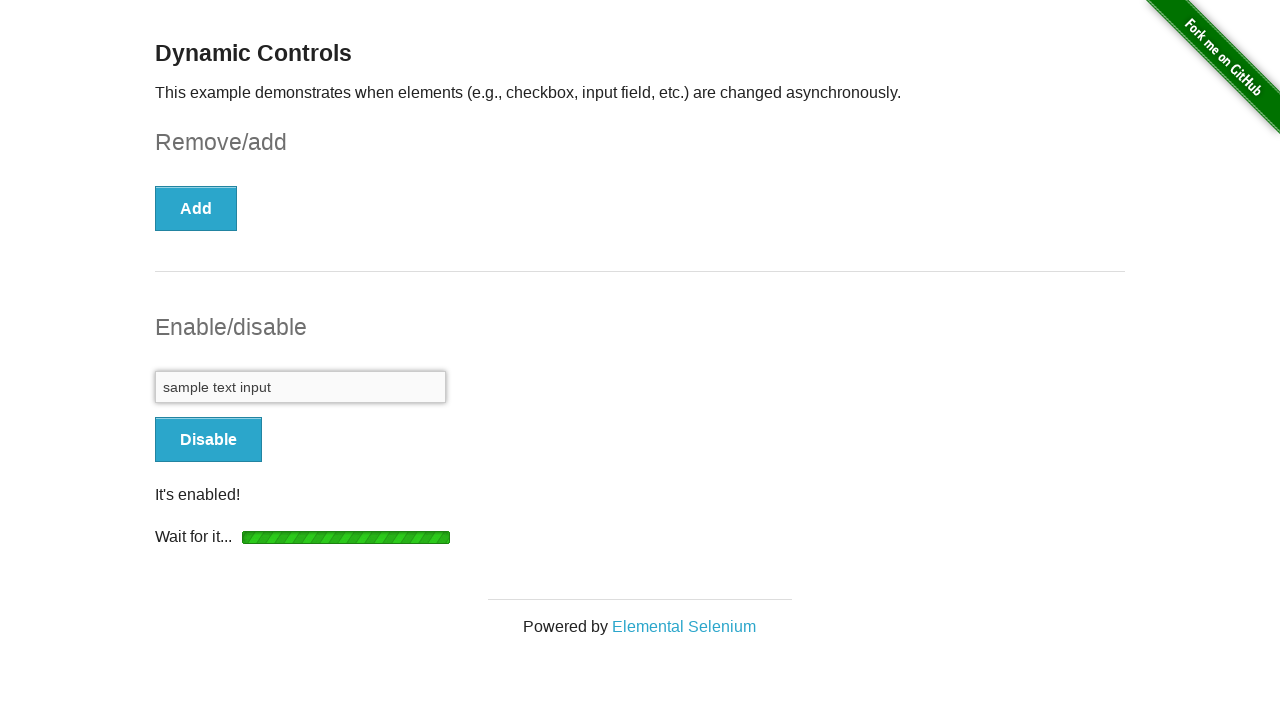

Clicked Disable button to disable the text input field at (208, 440) on xpath=//button[text()='Disable']
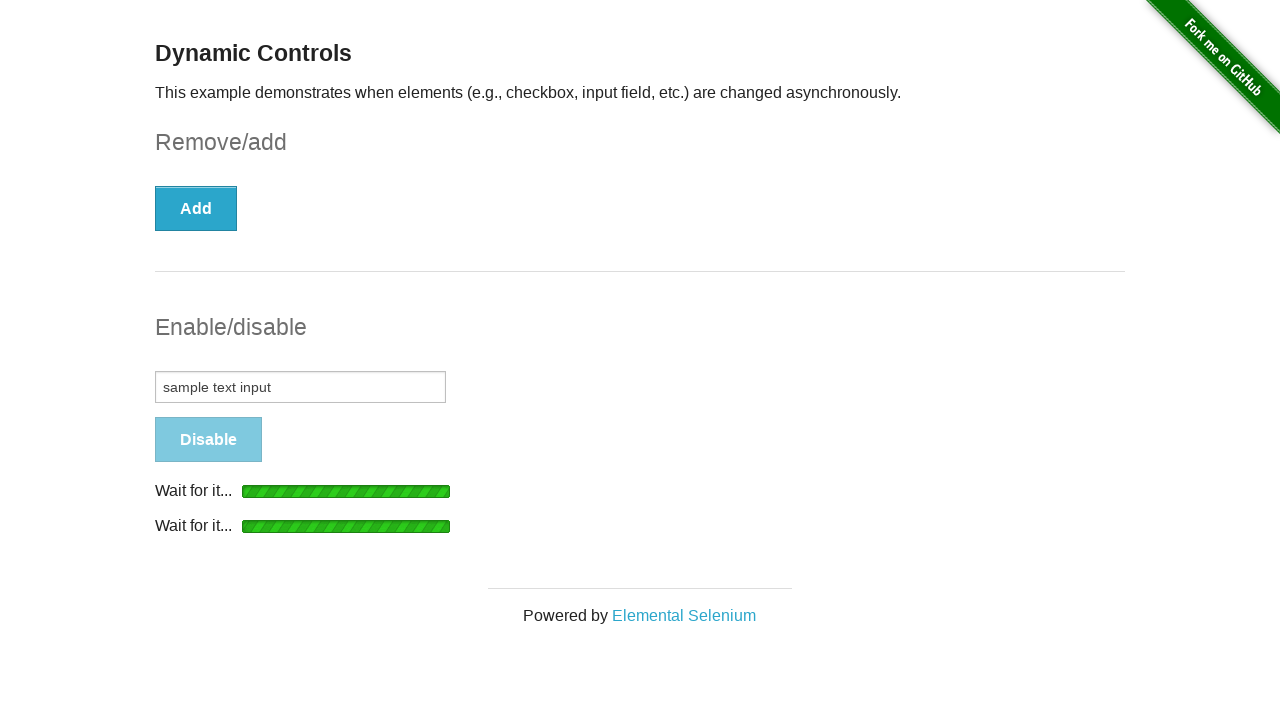

Verified disabled message appeared after disabling text input field
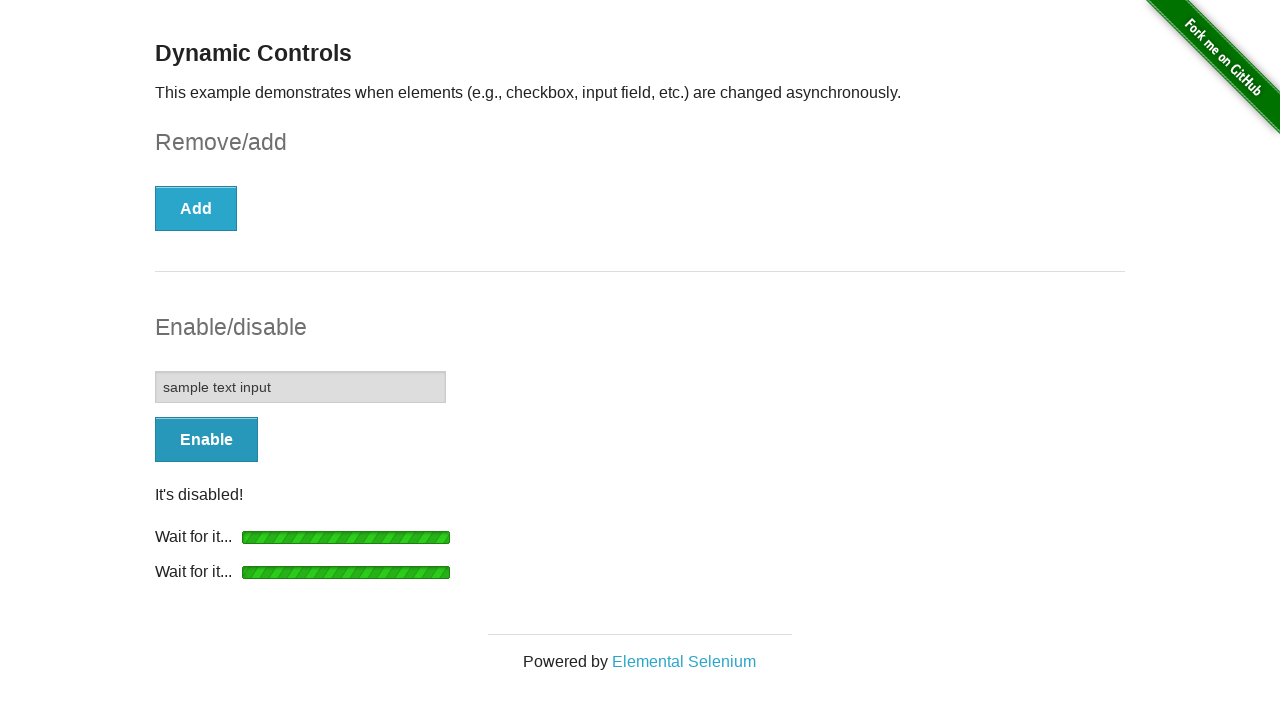

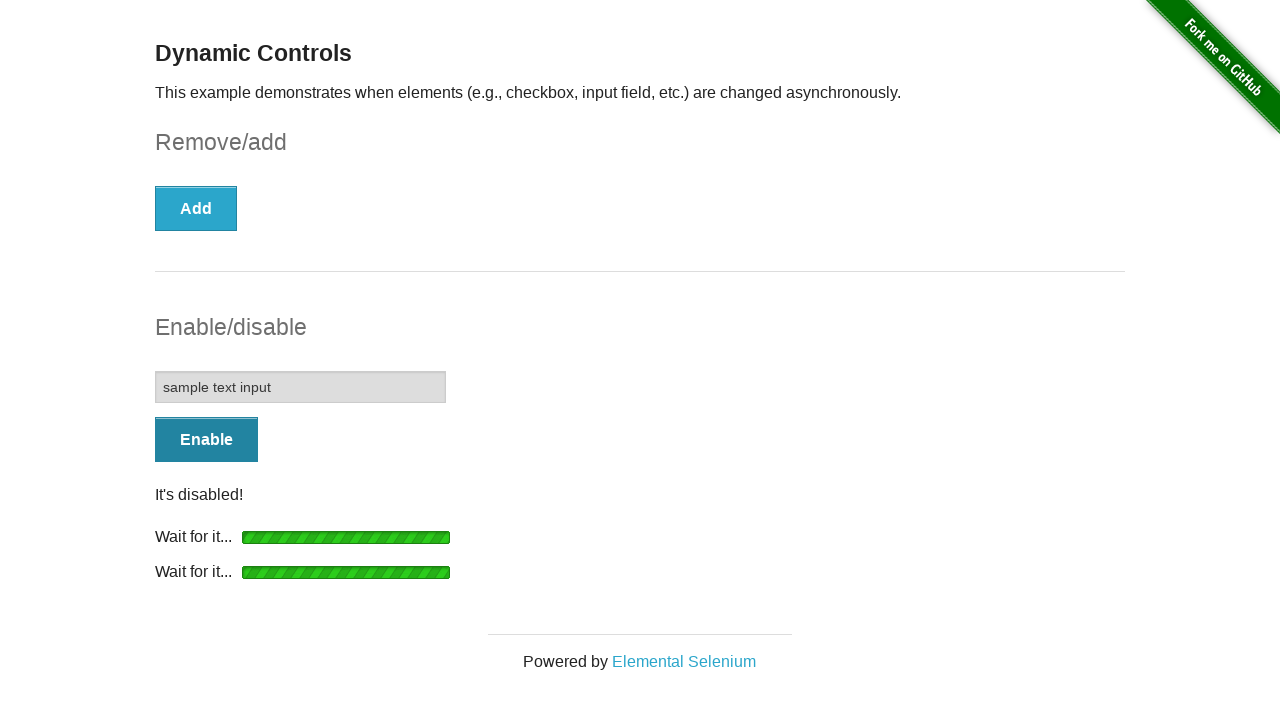